Clicks the "Get Started" button on the Playwright documentation homepage to navigate to the documentation page

Starting URL: https://playwright.dev/

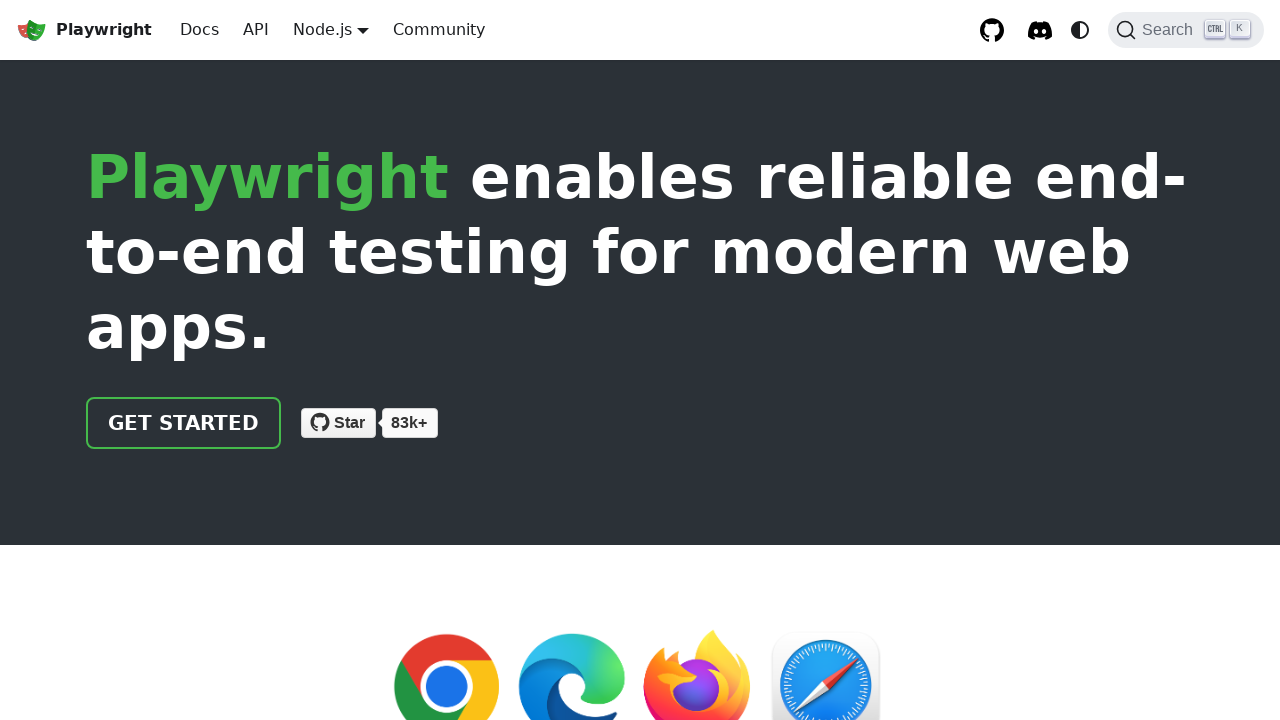

Clicked the 'Get started' button on Playwright homepage at (184, 423) on a:has-text('Get started')
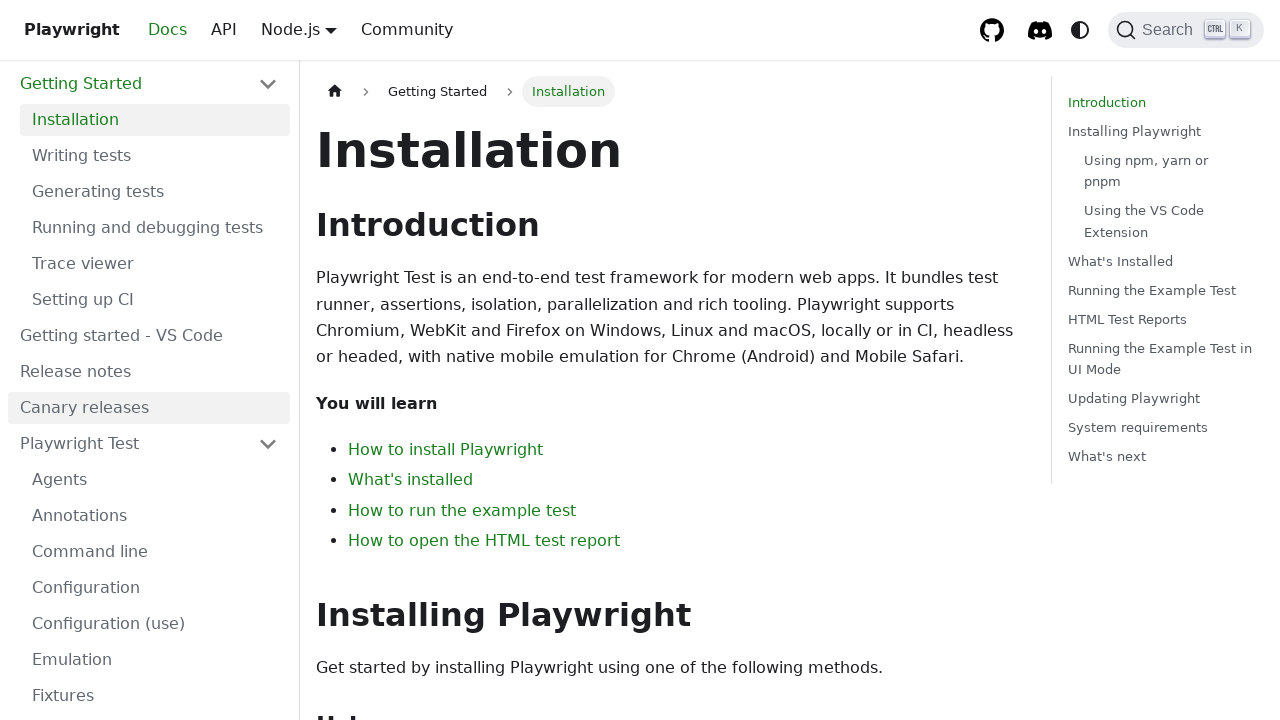

Navigation to documentation page completed
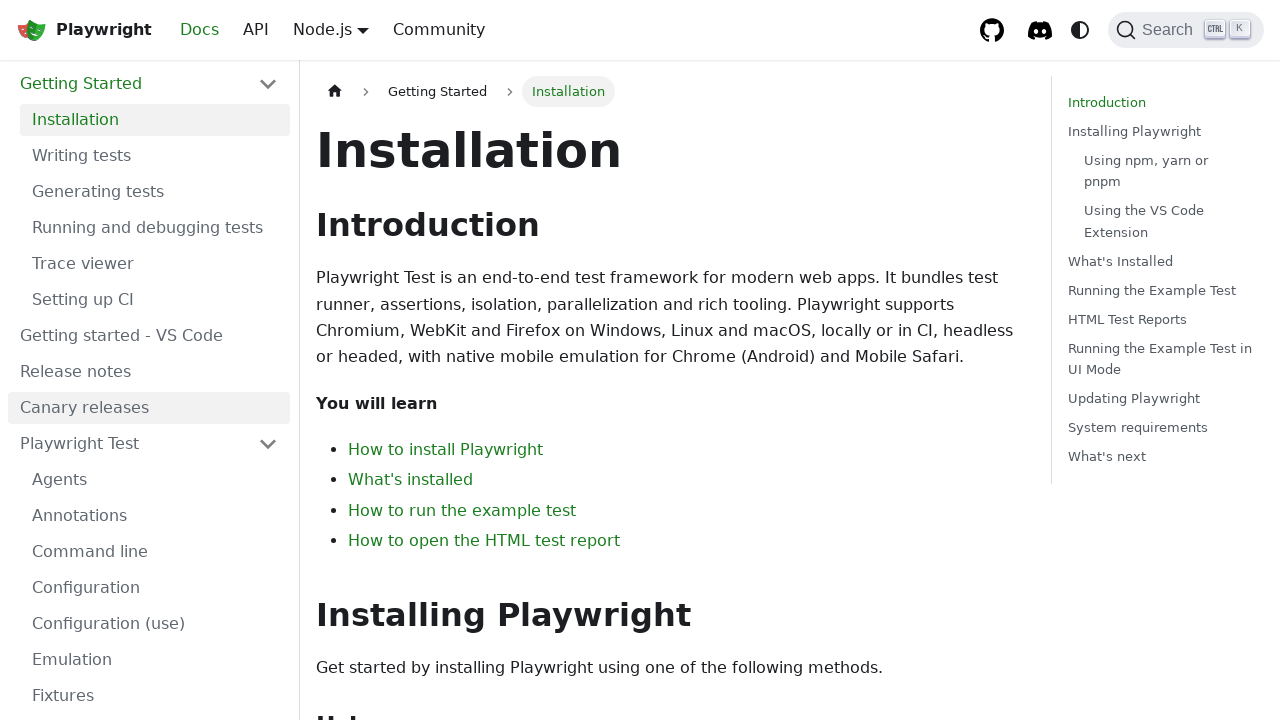

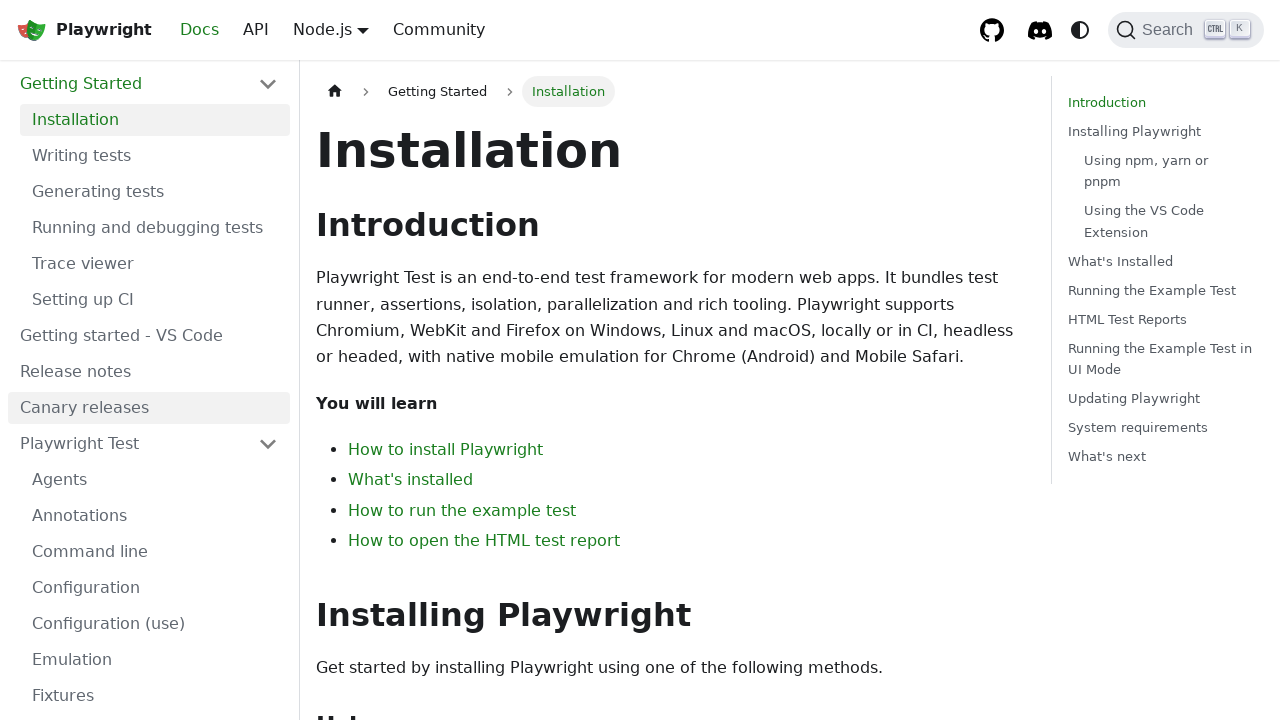